Tests the search functionality on Alodokter health website by entering a search query and verifying search results appear

Starting URL: https://www.alodokter.com

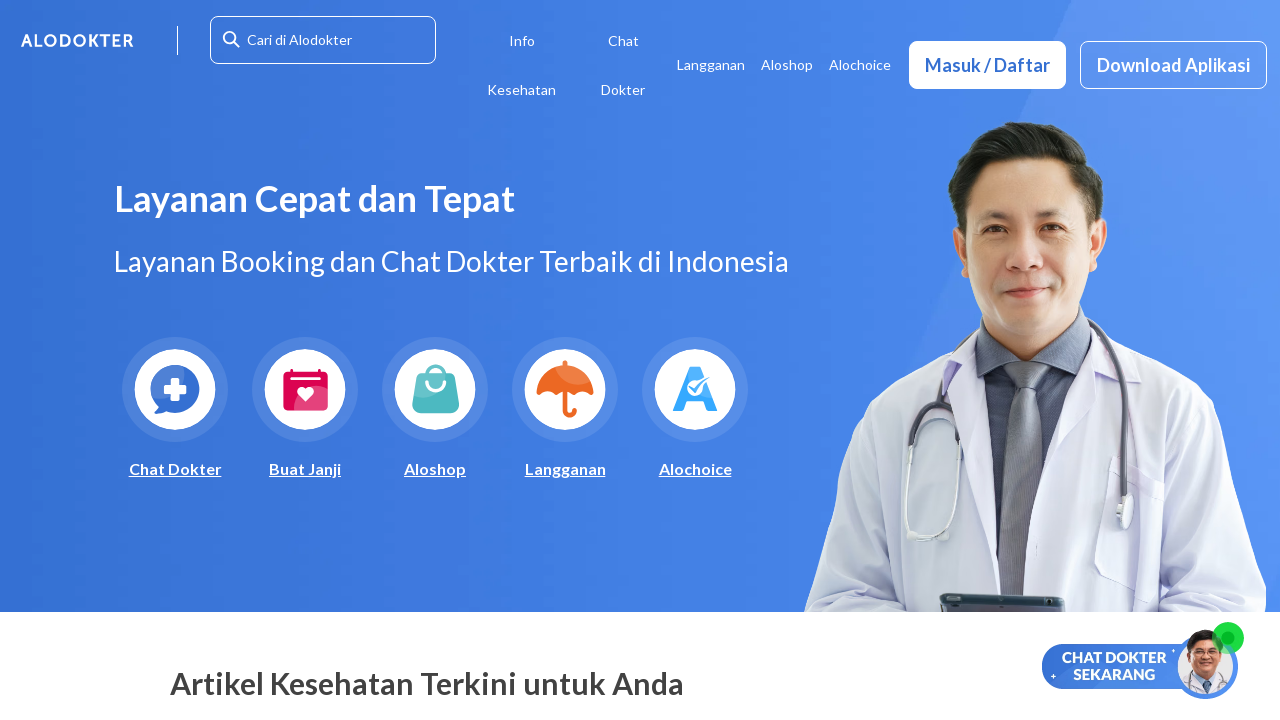

Filled search input with 'headache symptoms' on #searchinput
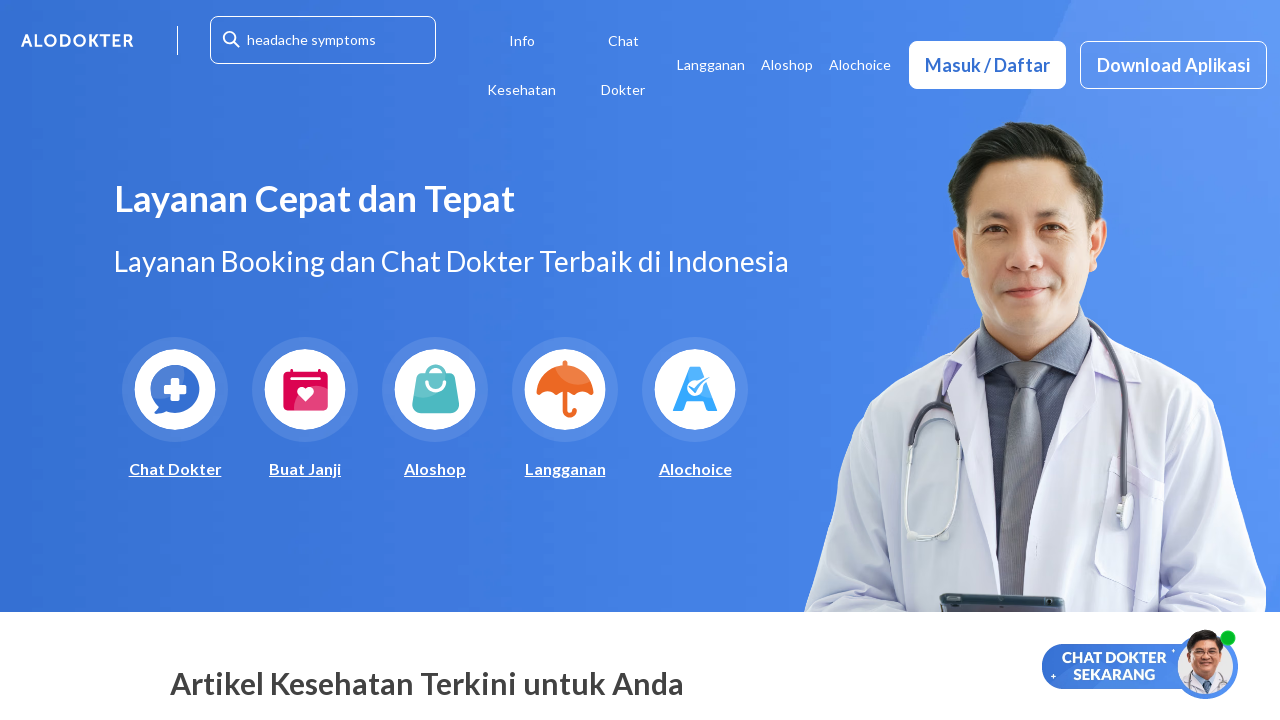

Pressed Enter to submit search query
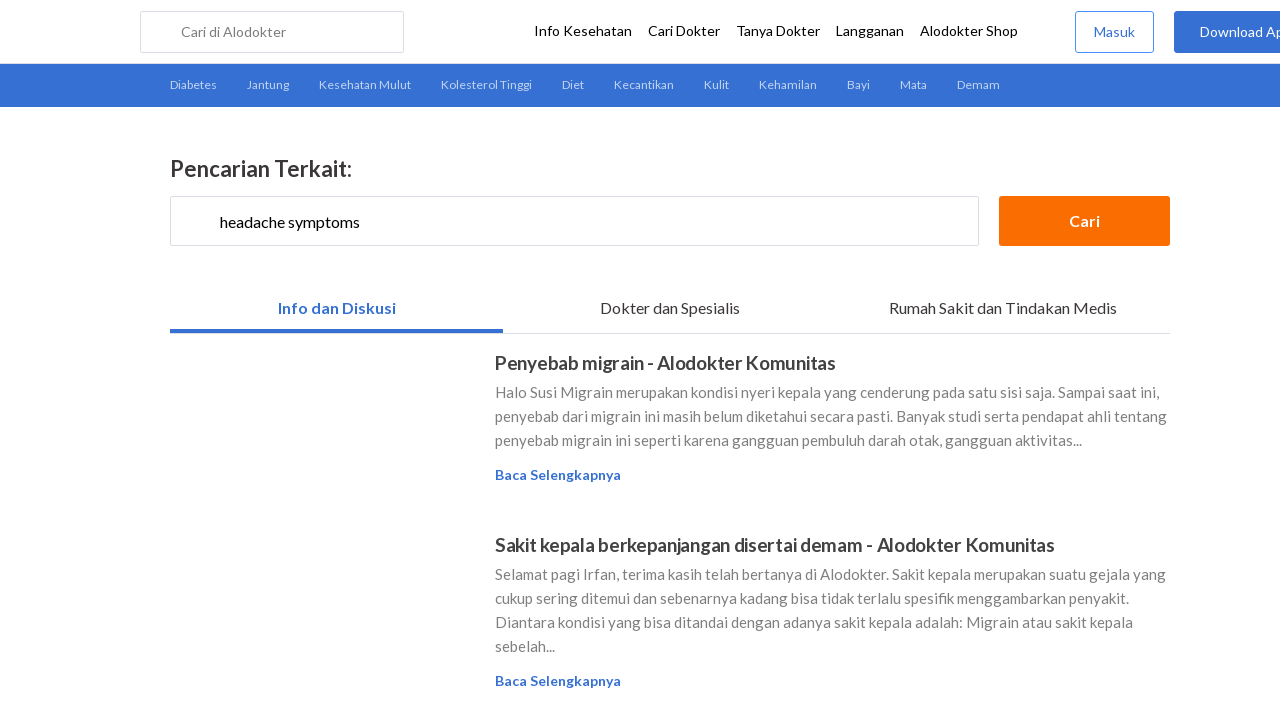

Search results appeared on Alodokter
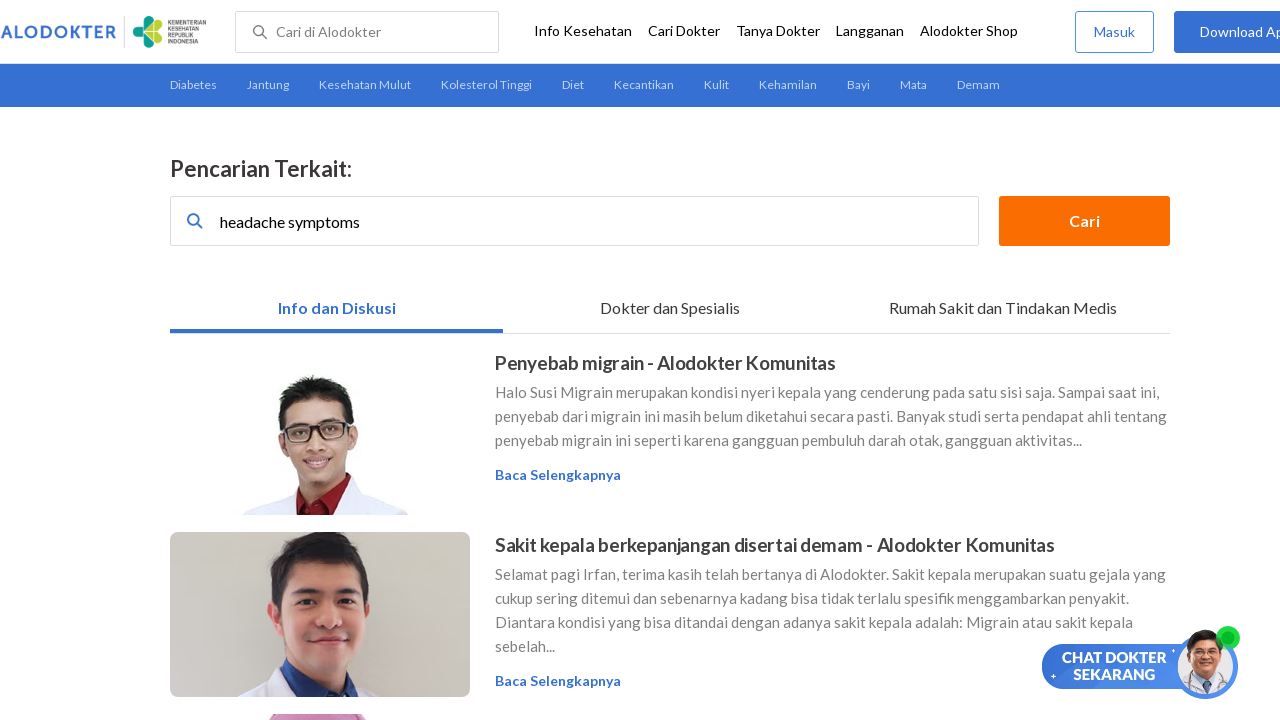

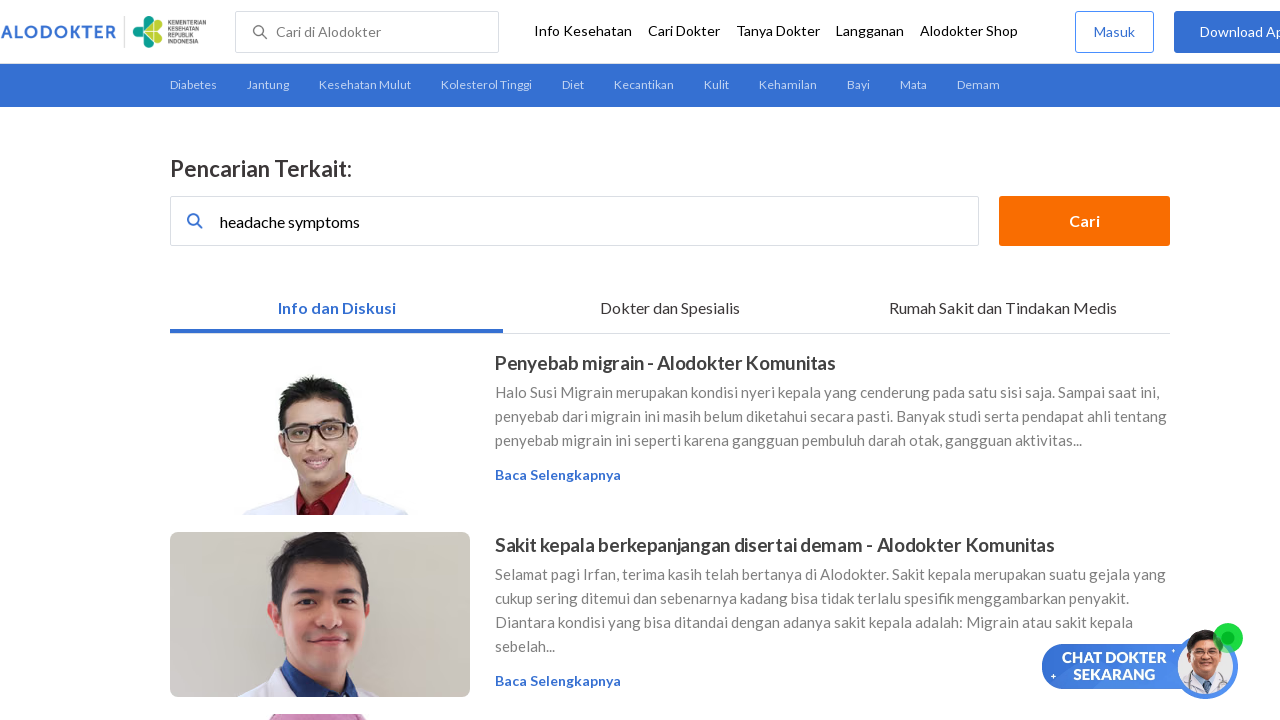